Navigates to a blog website, clicks on the blog page link, then clicks a read button to view blog content, and verifies that the article list is displayed

Starting URL: https://atilsamancioglu.com

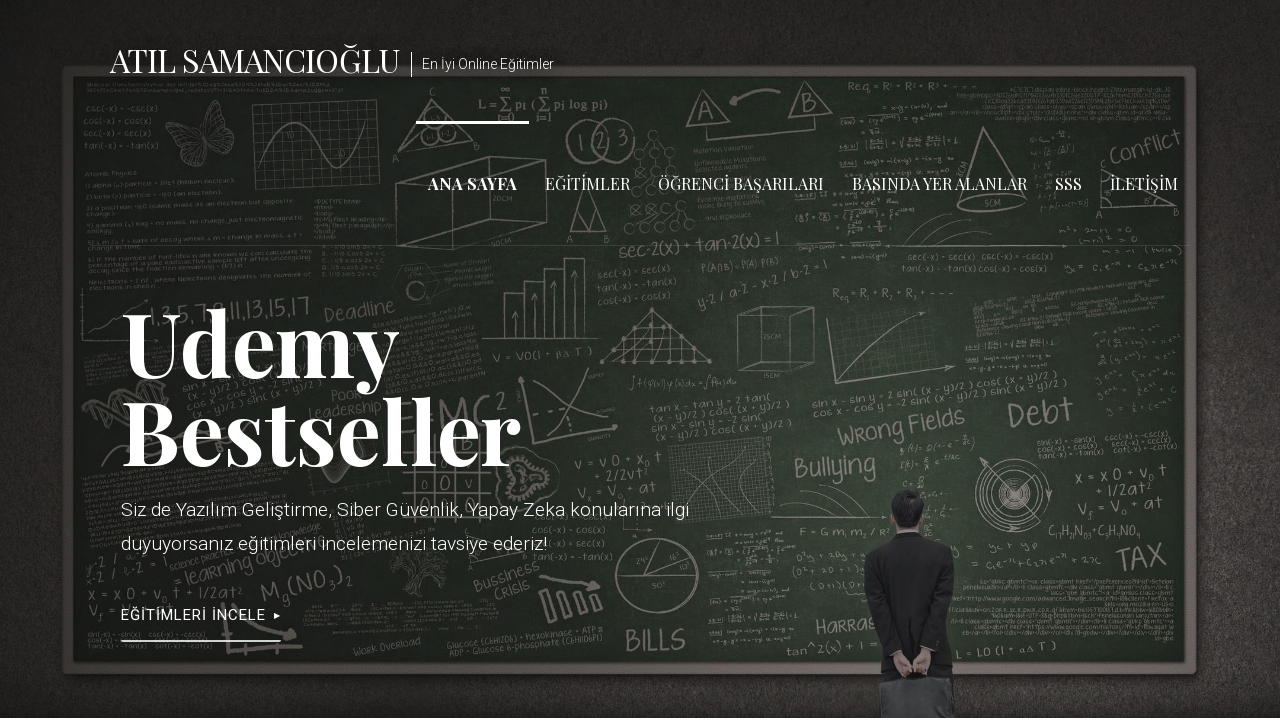

Blog page link selector loaded
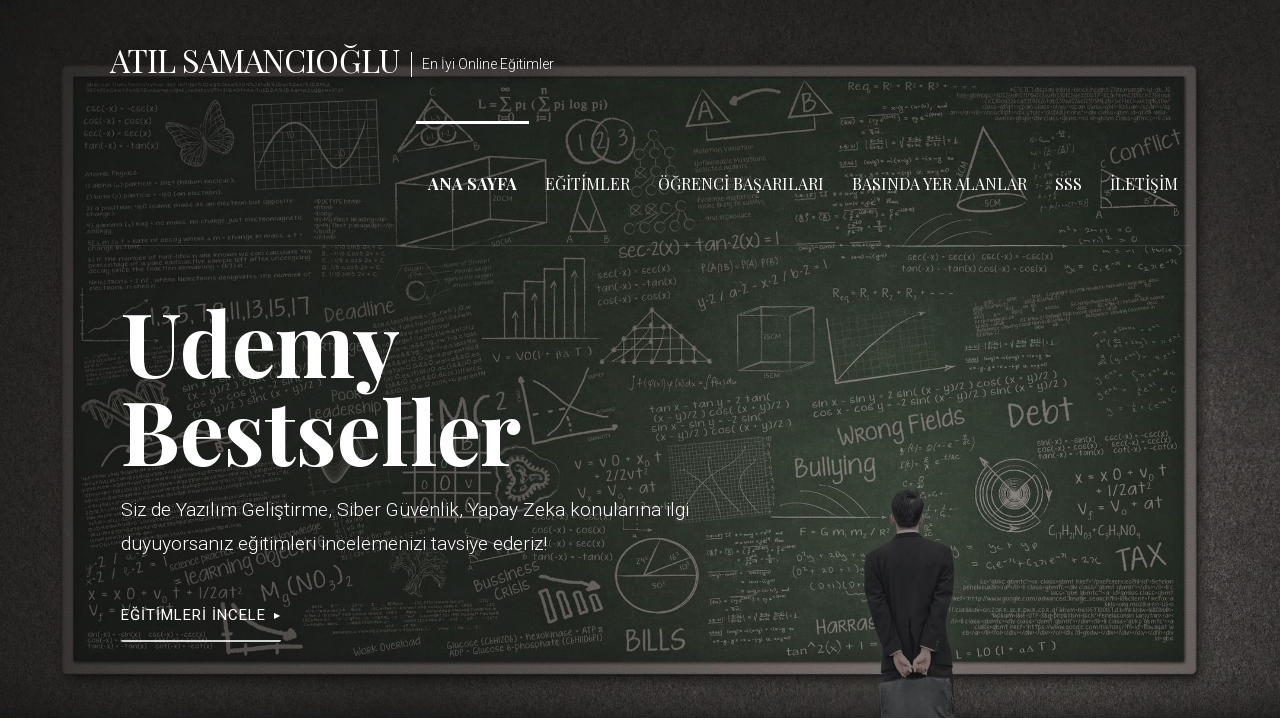

Clicked on the blog page link at (741, 183) on xpath=/html/body/div/header/div[1]/div[3]/nav/div/ul/li[3]/a
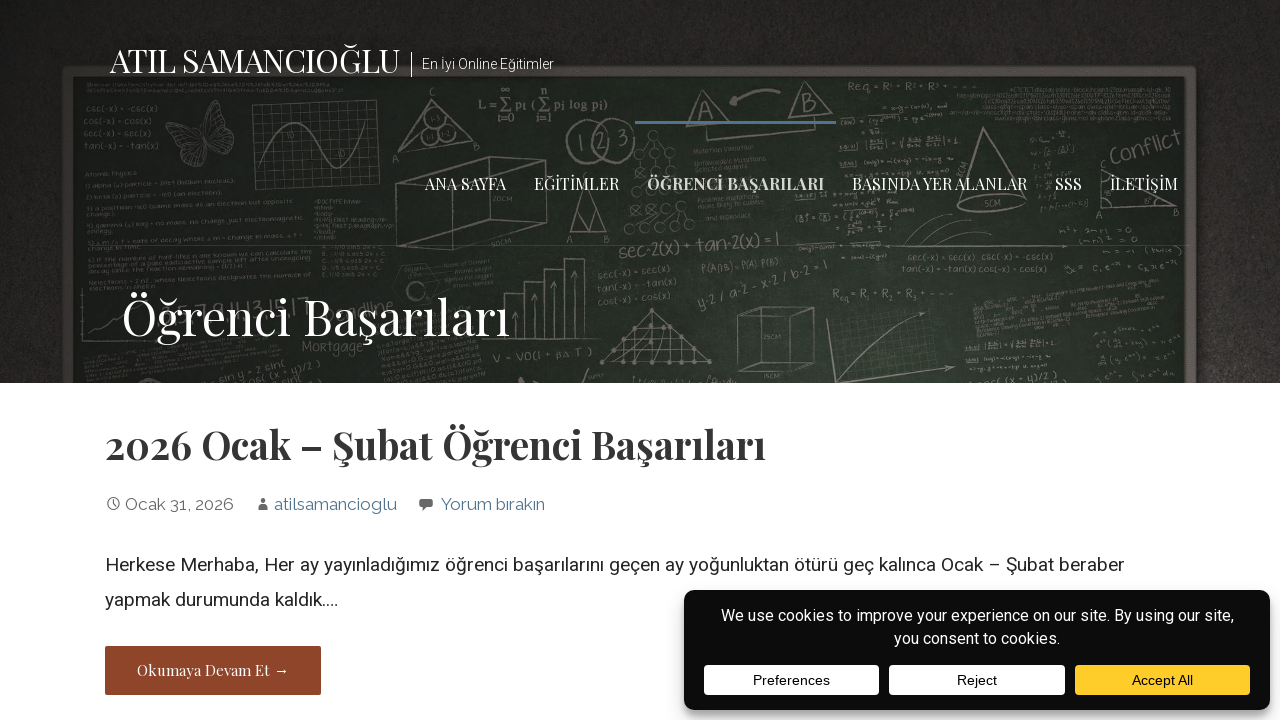

Read button selector loaded
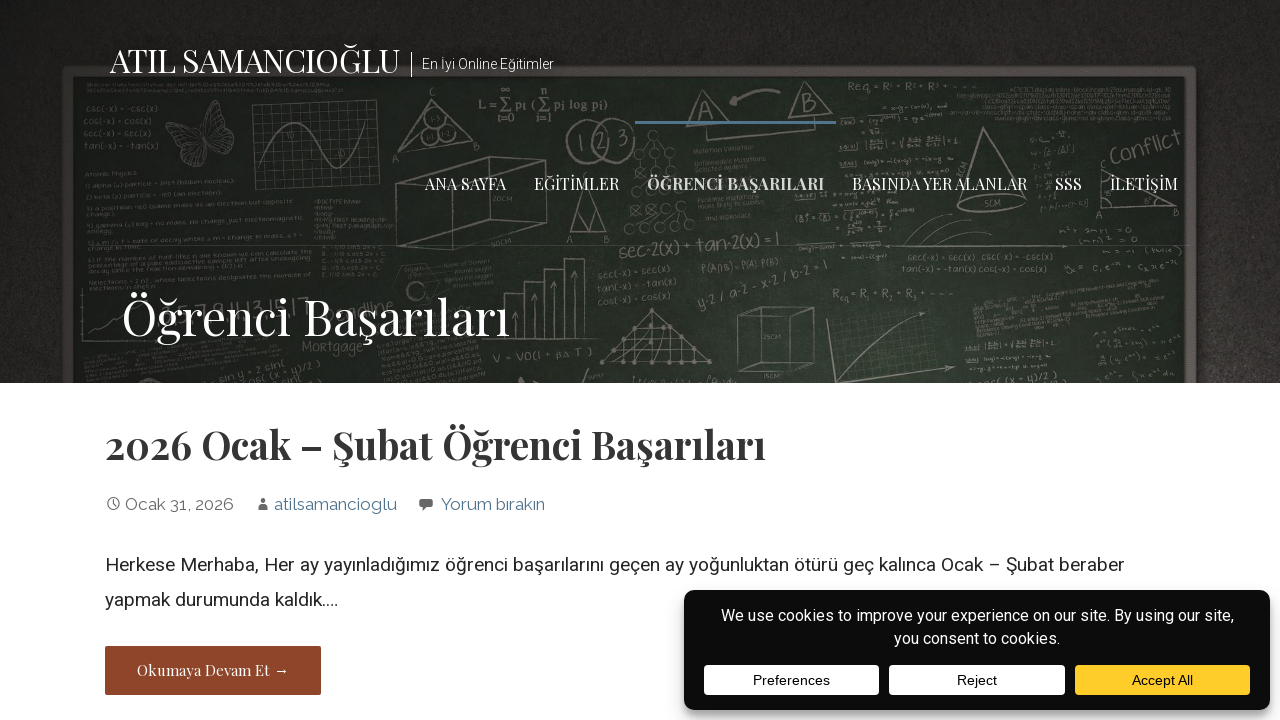

Clicked the read button to view blog content at (213, 671) on .button
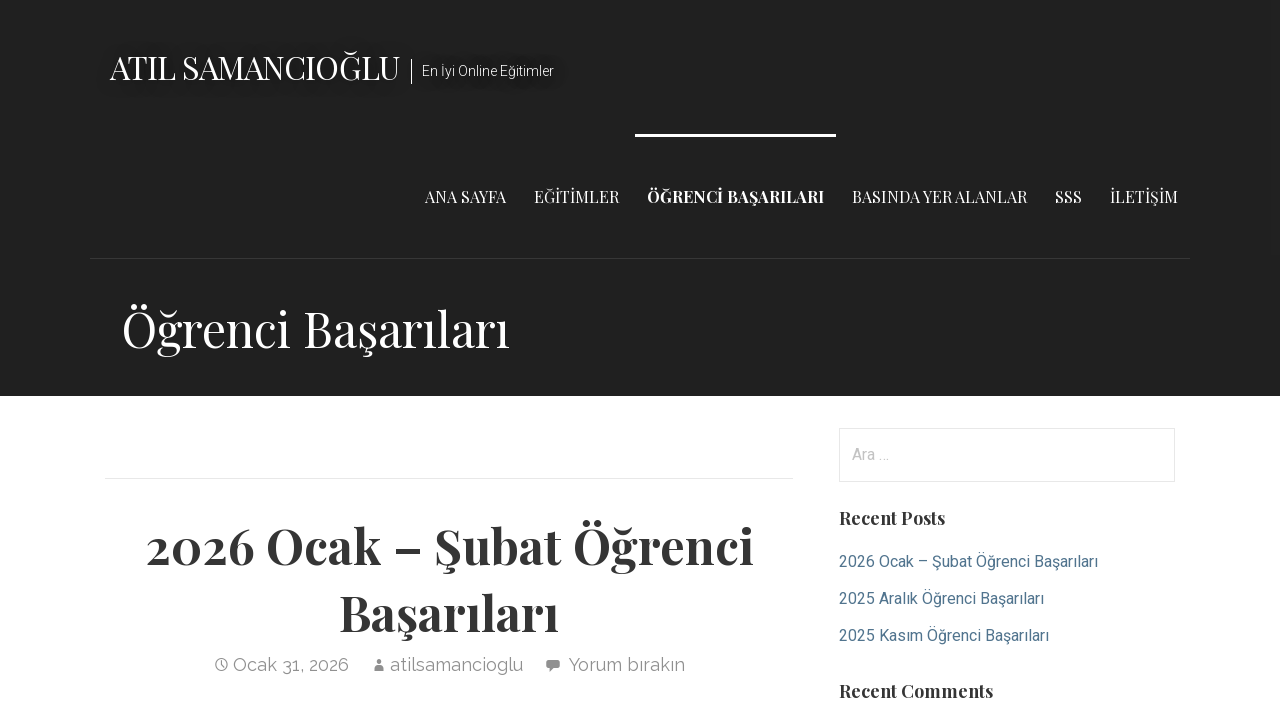

Article list is displayed and visible
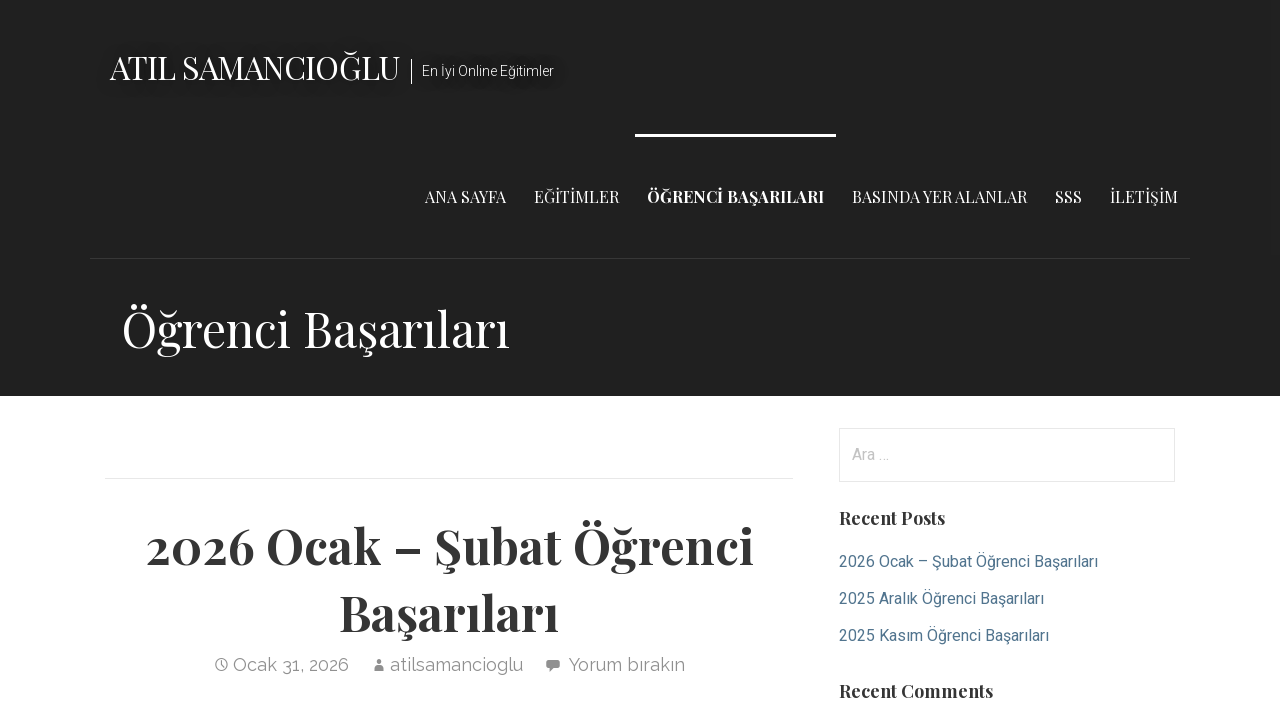

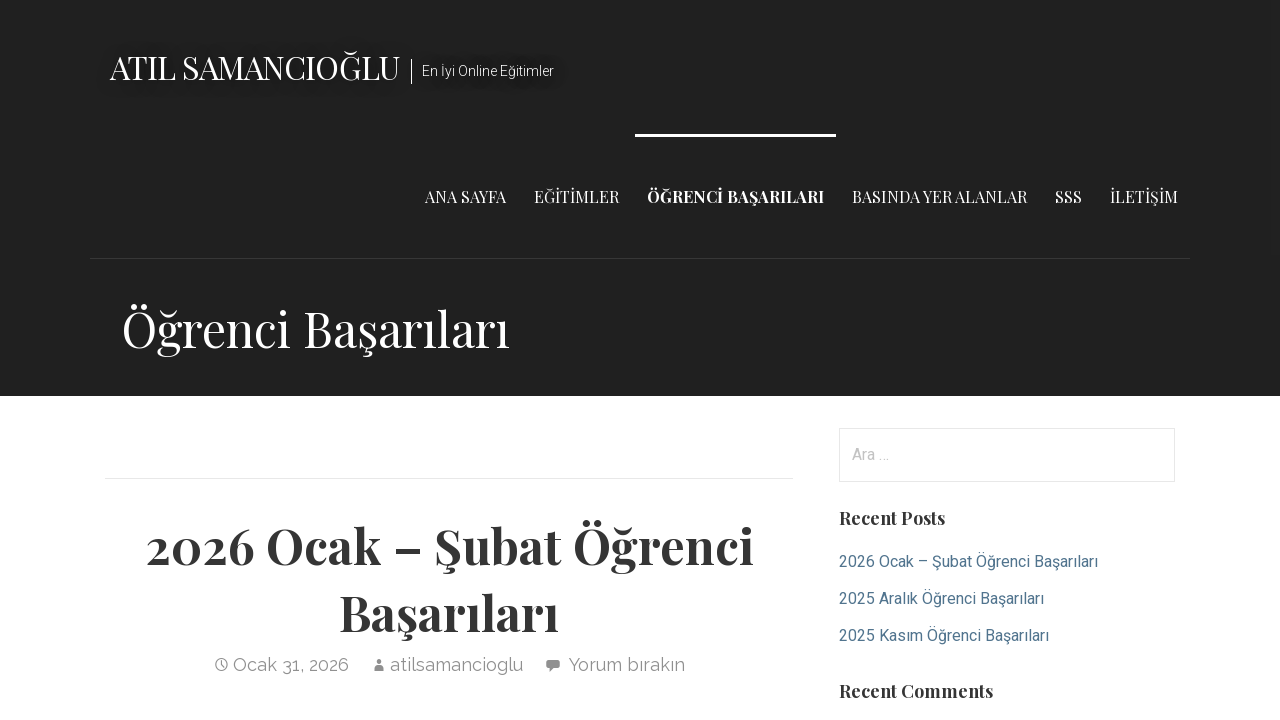